Selects date values from year, month, and day dropdown menus using different selection methods (by index, value, and visible text)

Starting URL: https://testcenter.techproeducation.com/index.php?page=dropdown

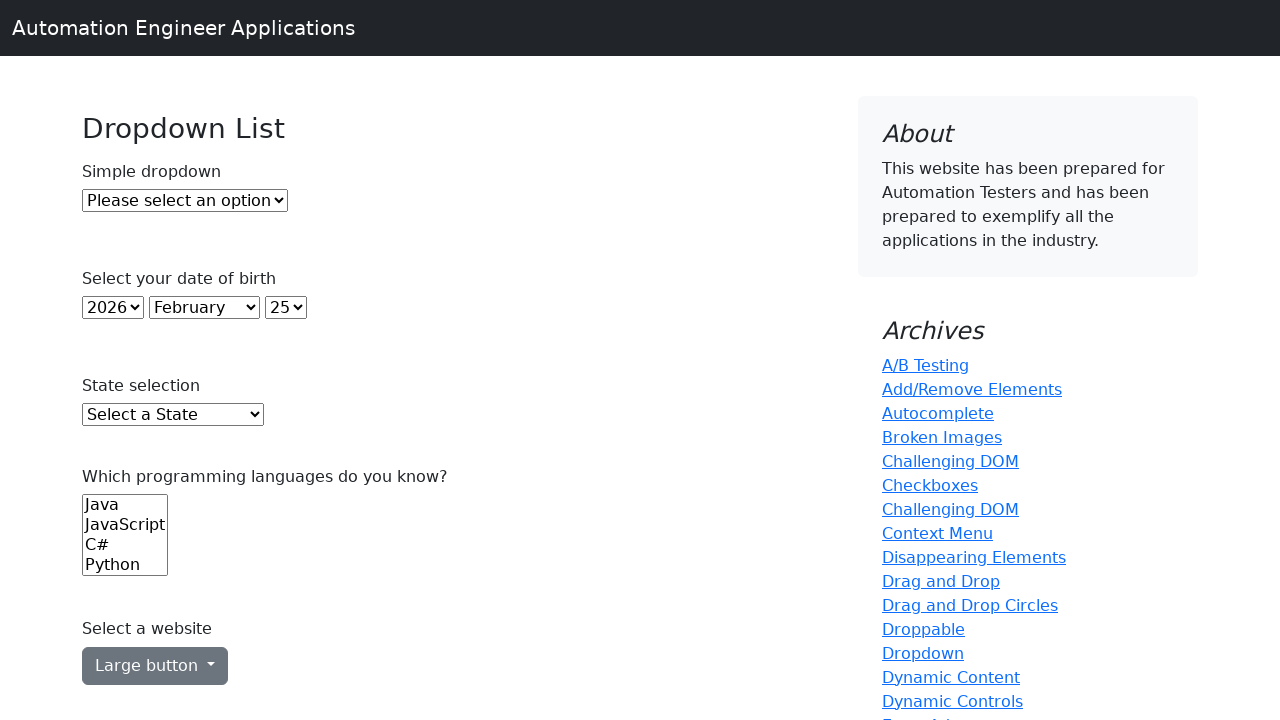

Selected year dropdown by index 3 (4th option) on select#year
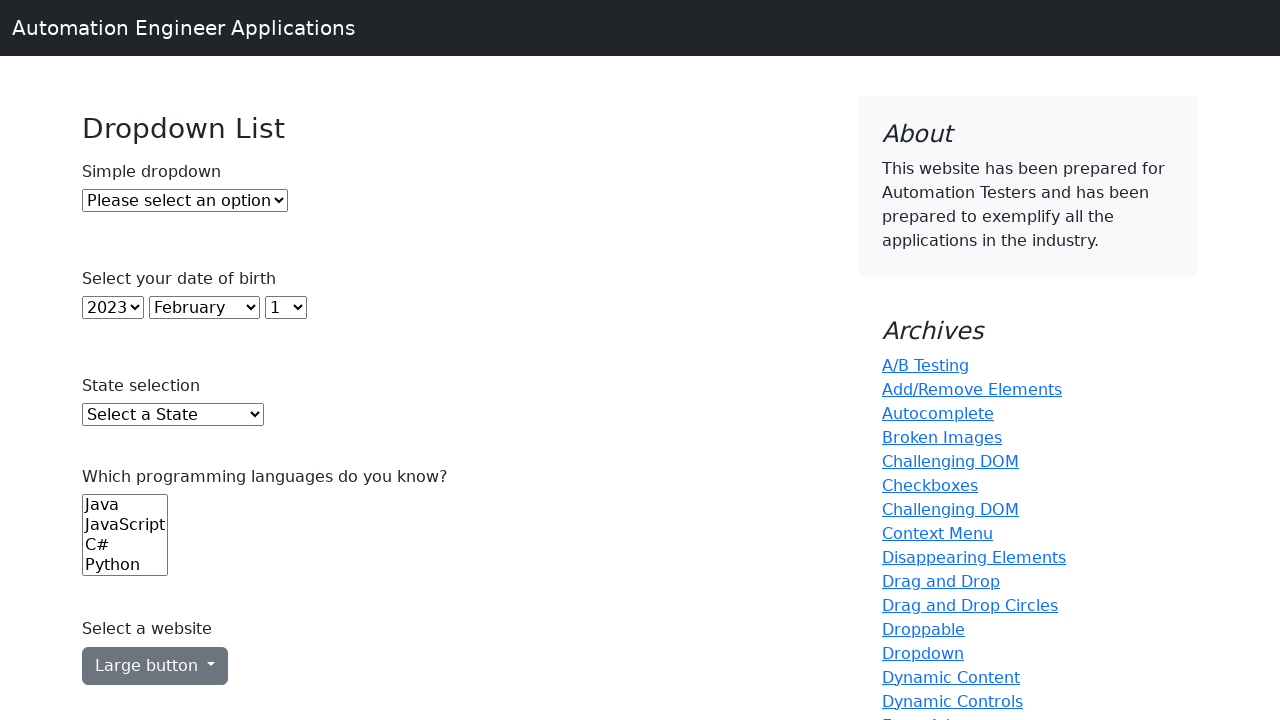

Selected month dropdown by value '3' (April) on select#month
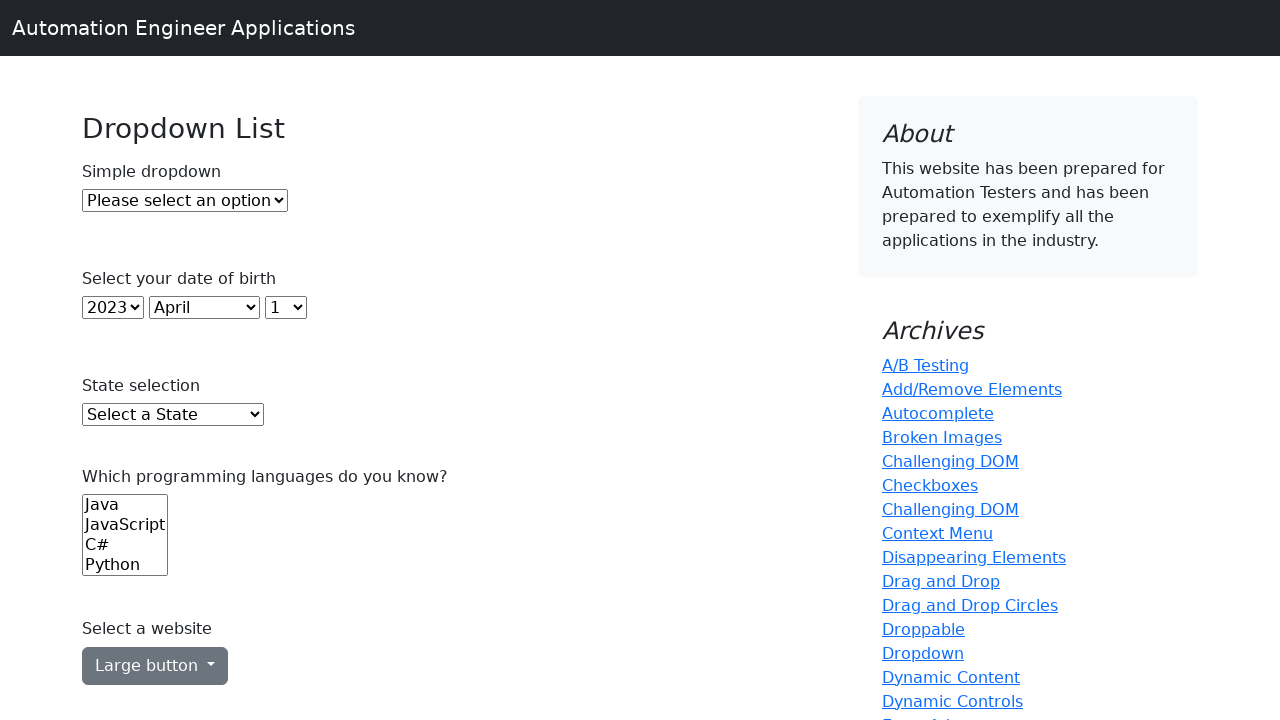

Selected day dropdown by visible text '3' on select#day
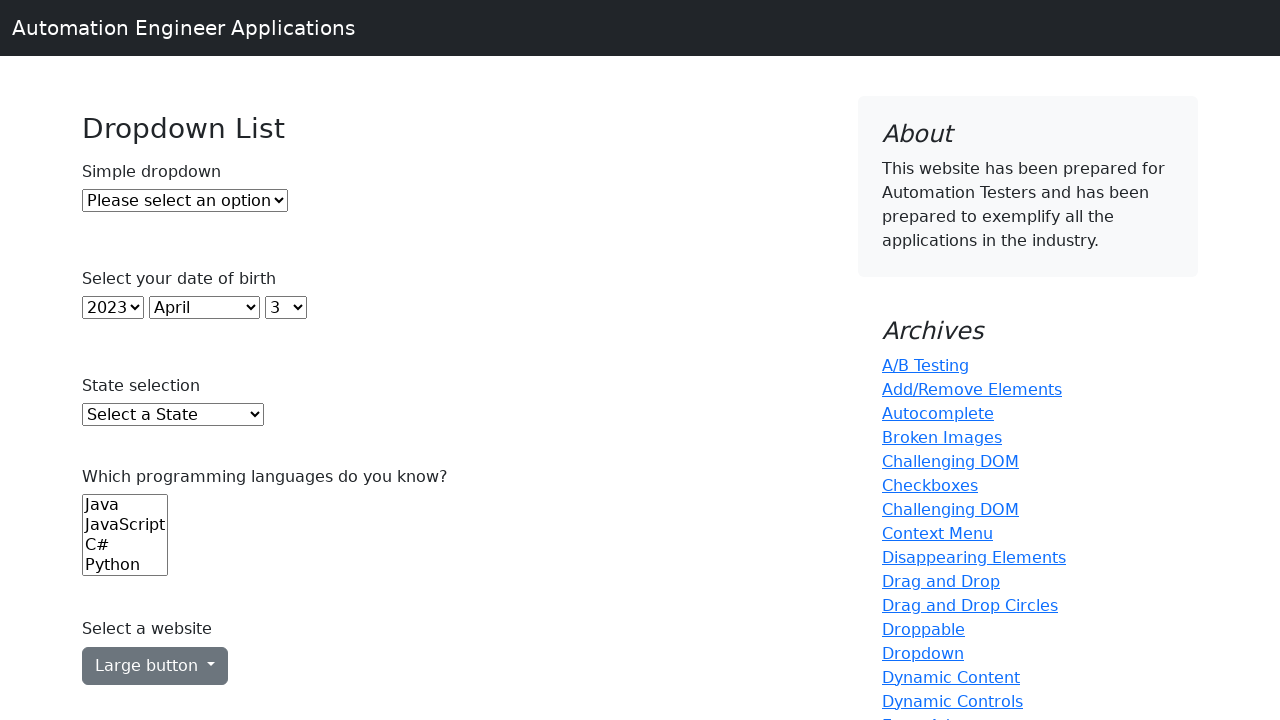

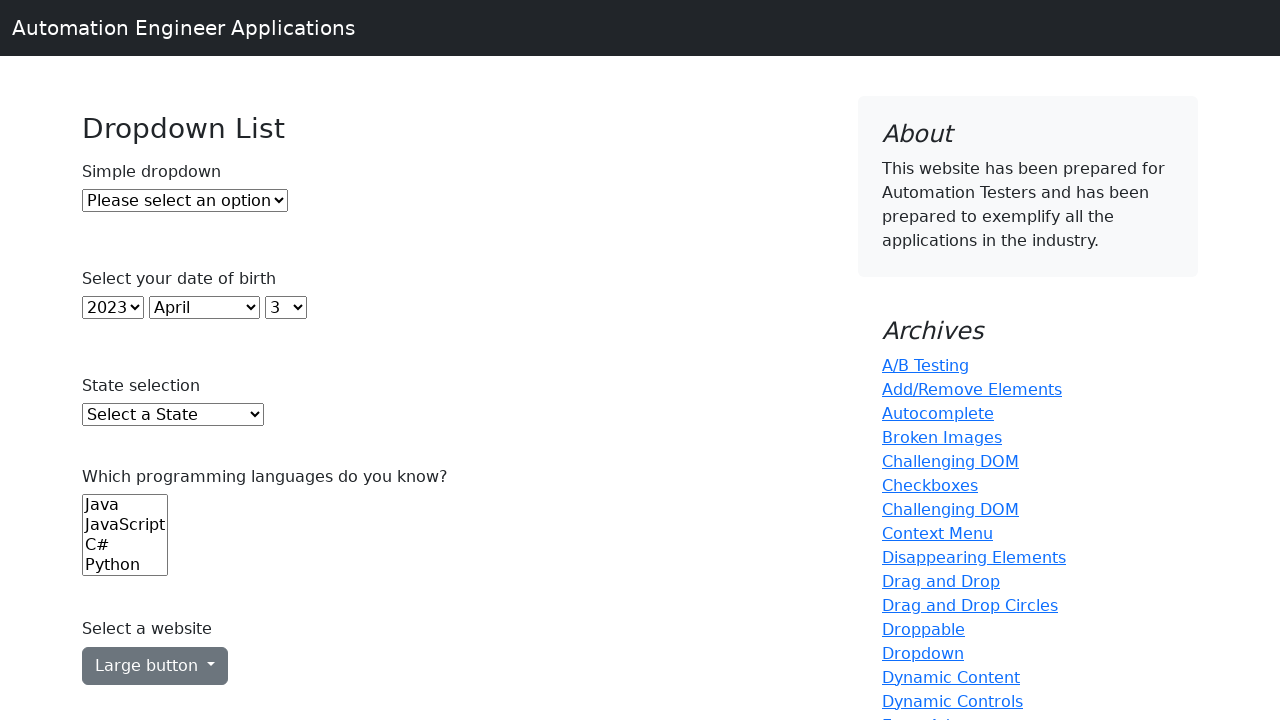